Tests button click functionality on the LeafGround practice page by clicking a button element

Starting URL: https://www.leafground.com/button.xhtml

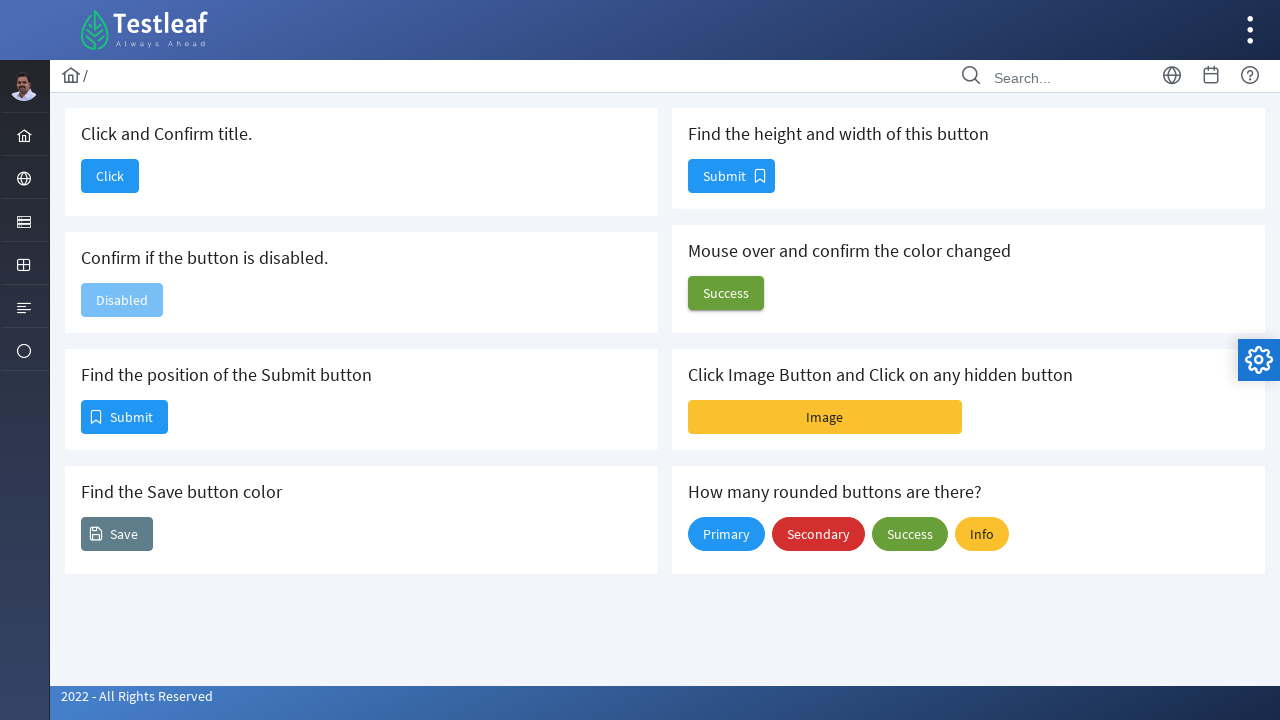

Navigated to LeafGround button practice page
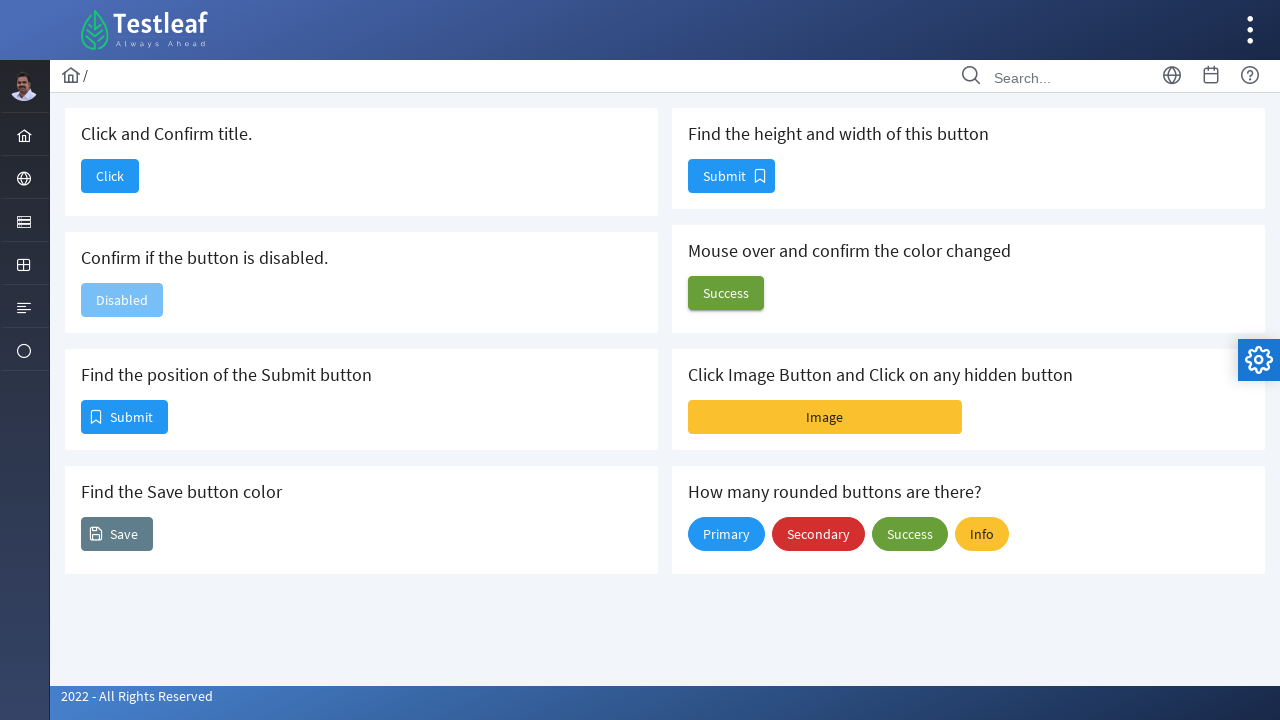

Clicked the button element to test button click functionality at (110, 176) on #j_idt88\:j_idt90
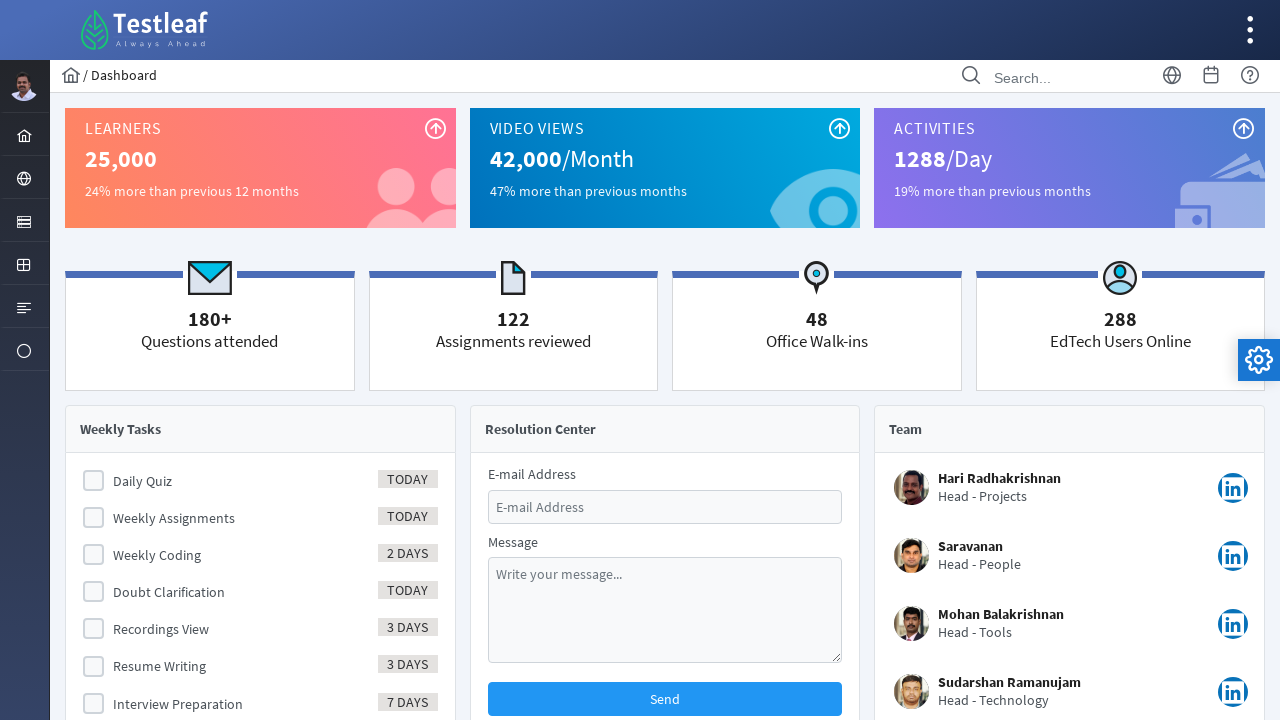

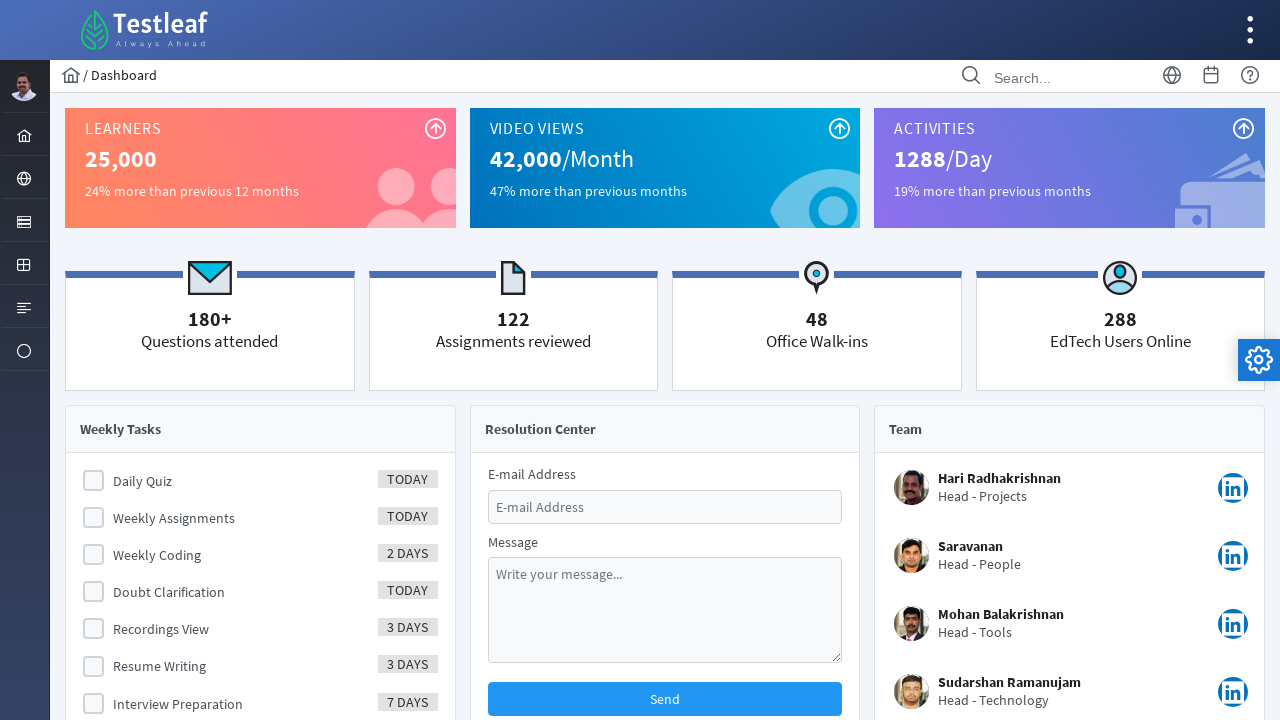